Tests handling of a JavaScript confirmation dialog by clicking the confirm button and accepting it, then verifying the result message

Starting URL: https://testautomationpractice.blogspot.com/

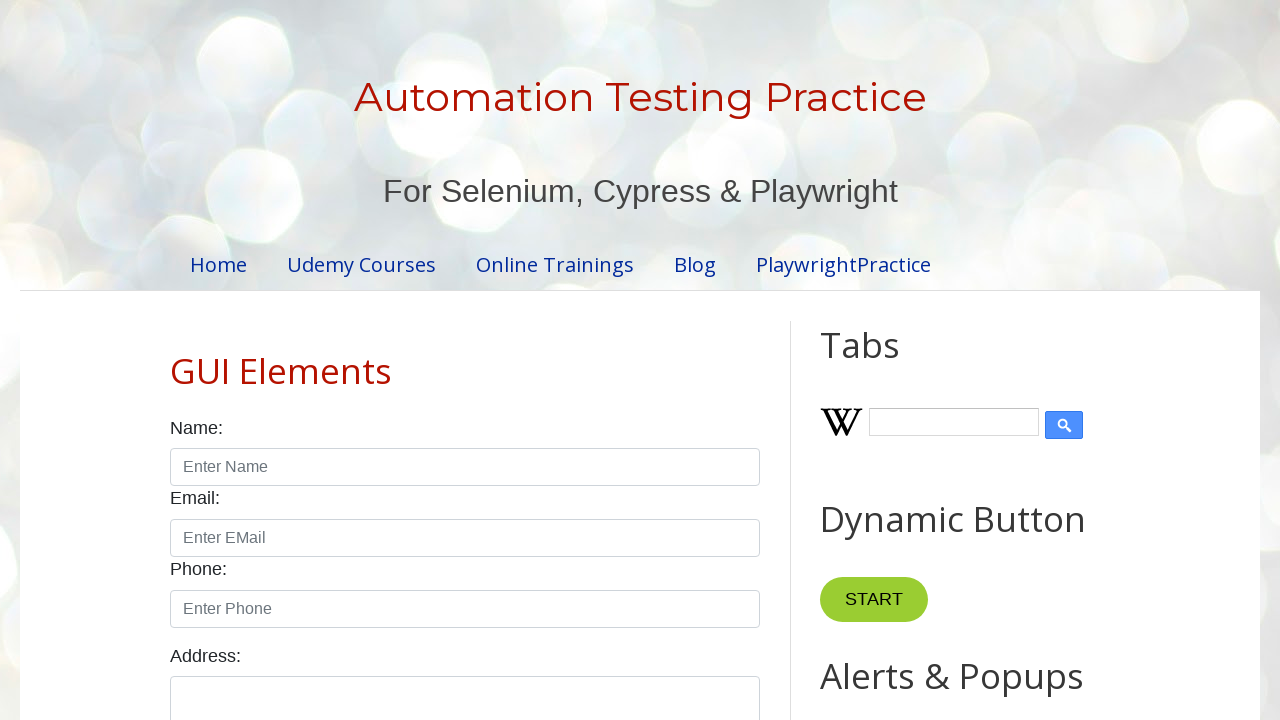

Set up dialog handler to accept confirmation dialogs
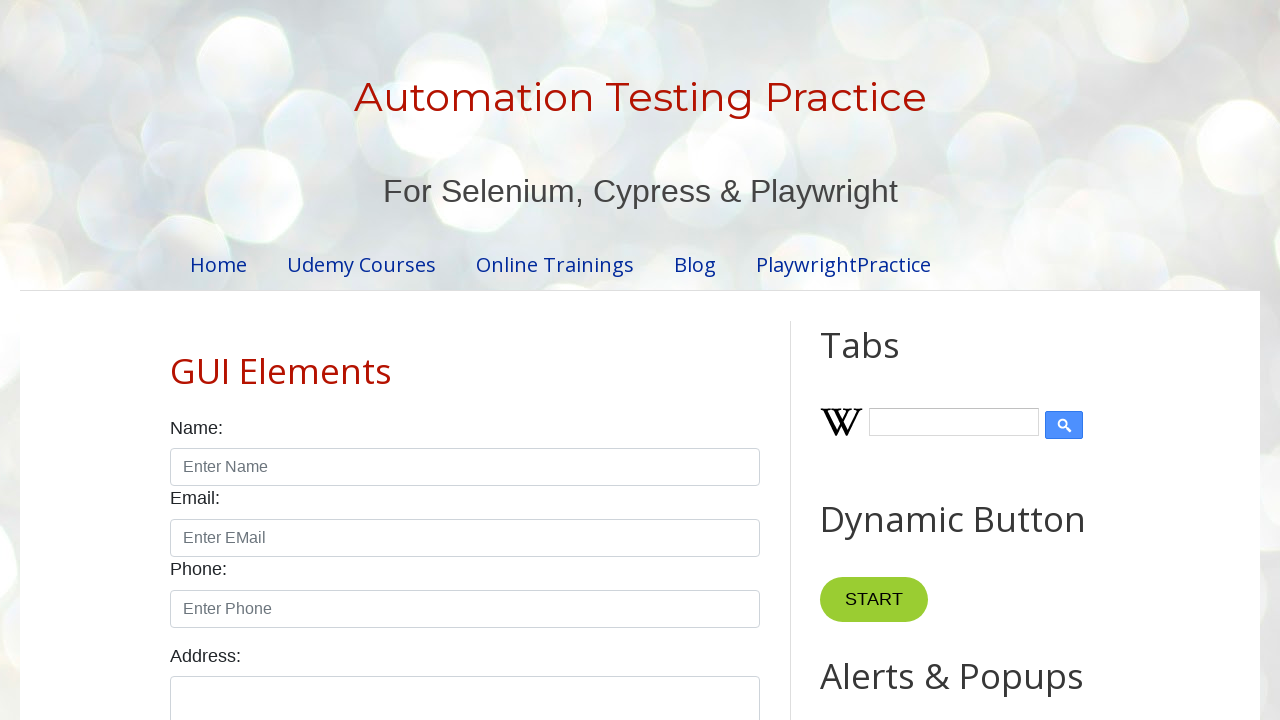

Clicked the Confirm button to trigger confirmation dialog at (912, 360) on xpath=//*[@id="HTML9"]/div[1]/button[2]
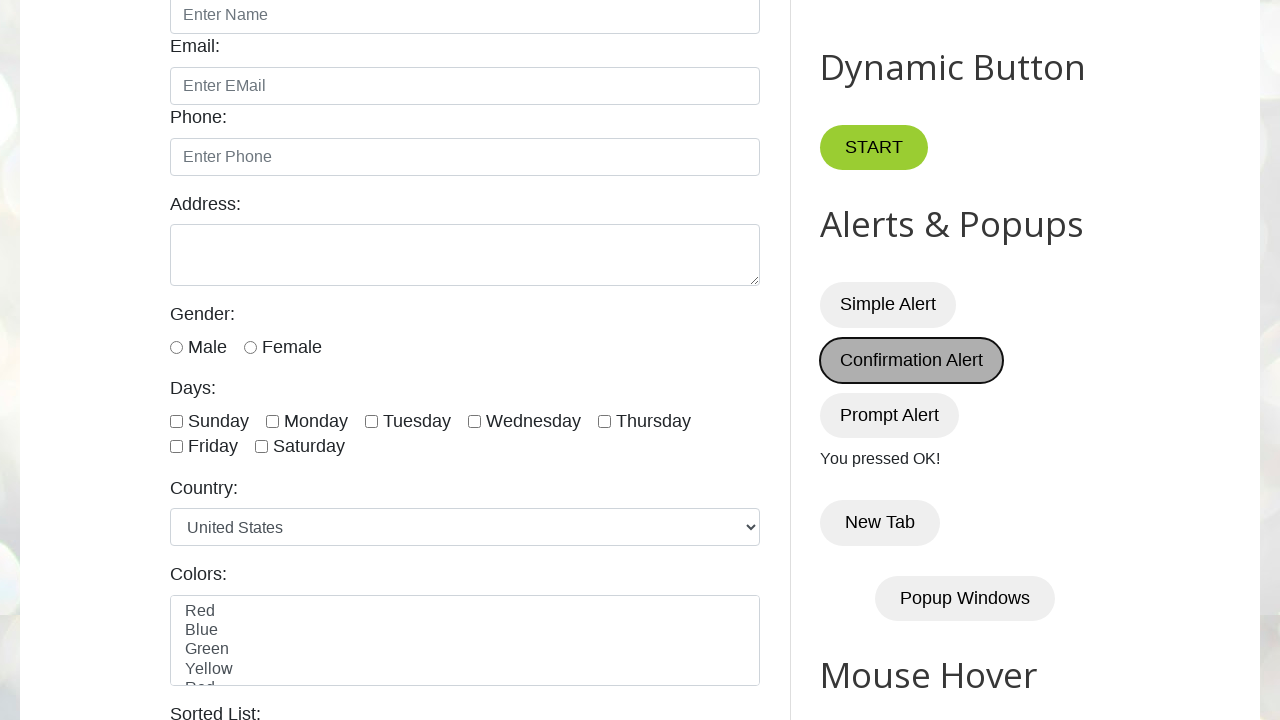

Confirmation dialog accepted and result message element loaded
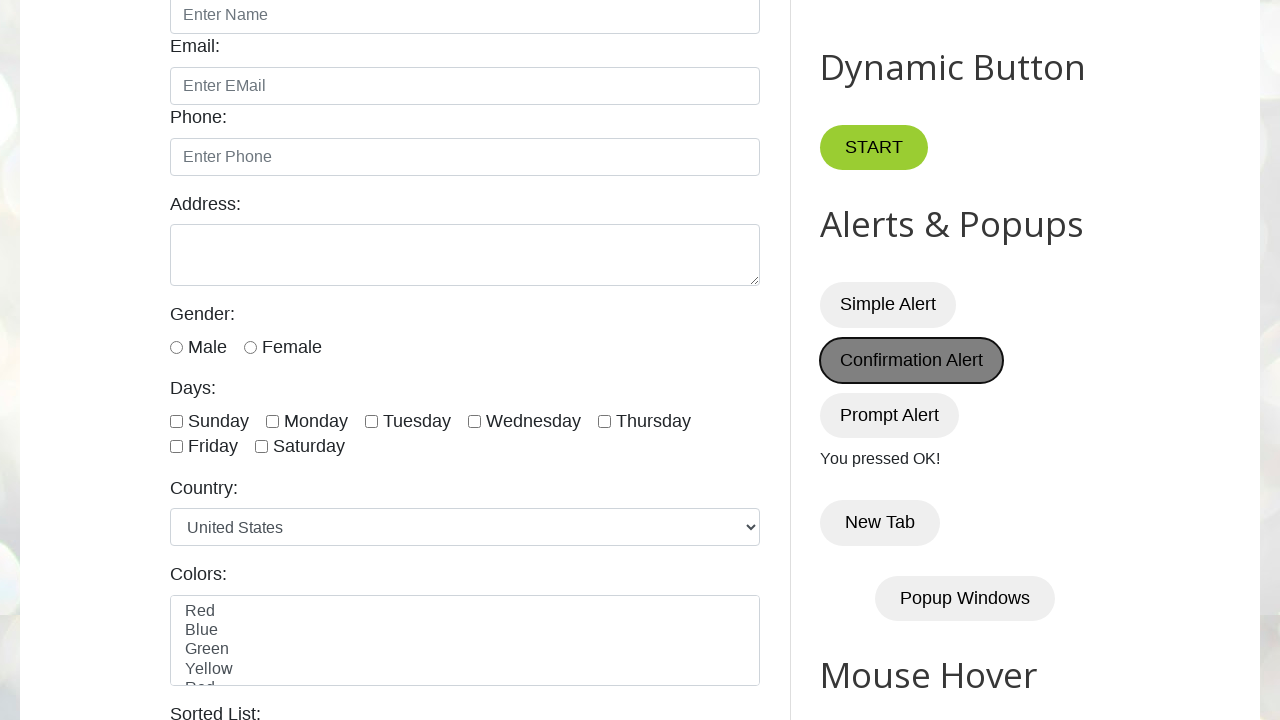

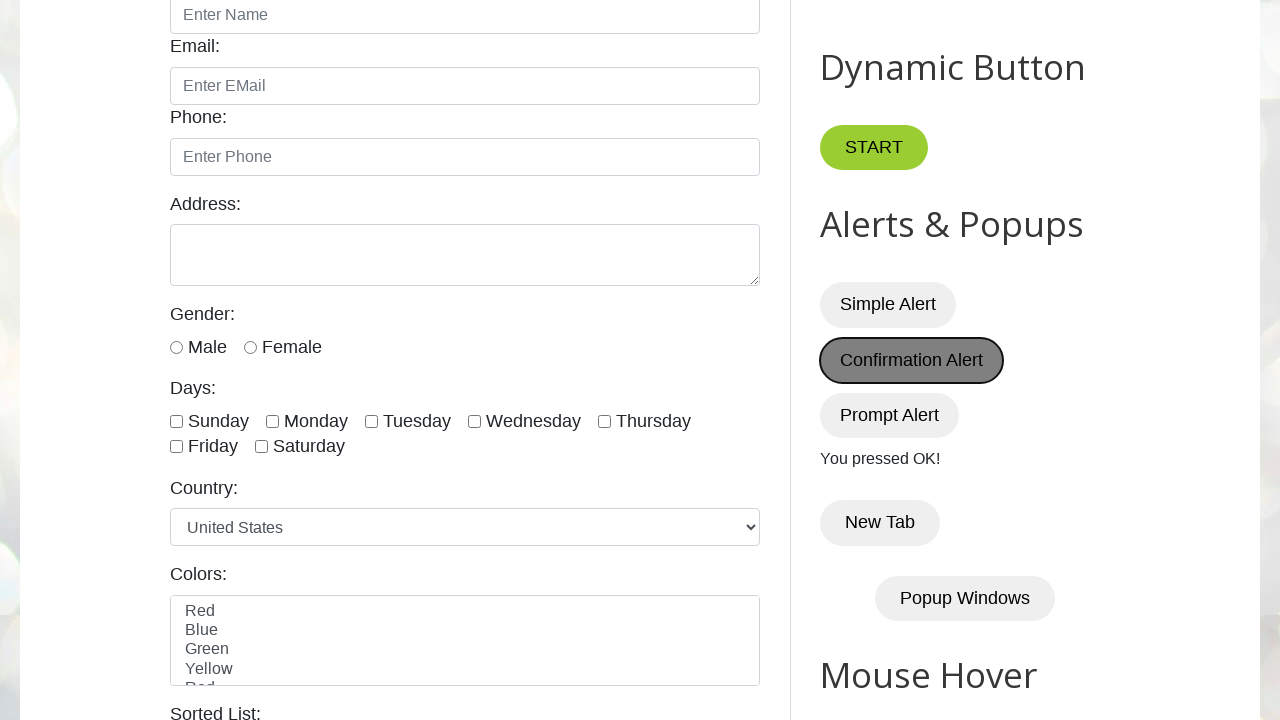